Searches for languages containing "kot" and verifies search results

Starting URL: http://www.99-bottles-of-beer.net/

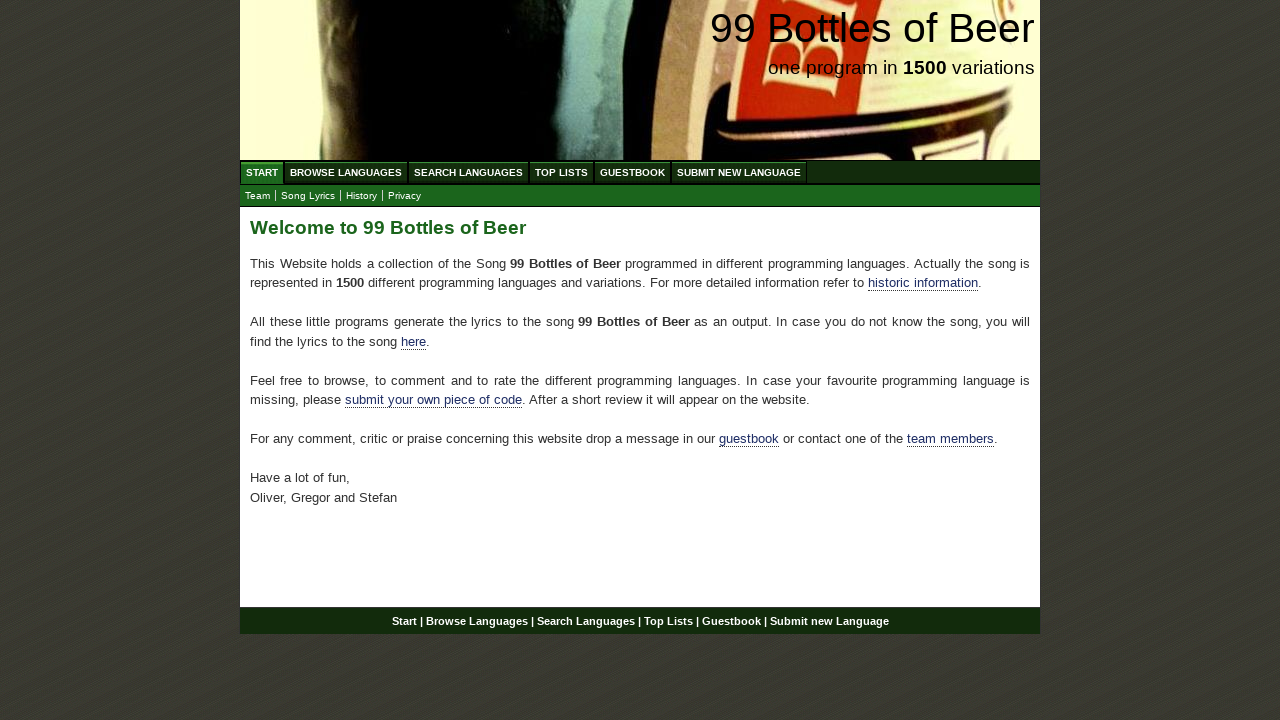

Clicked 'Search Languages' button at (468, 172) on xpath=//li/a[text()='Search Languages']
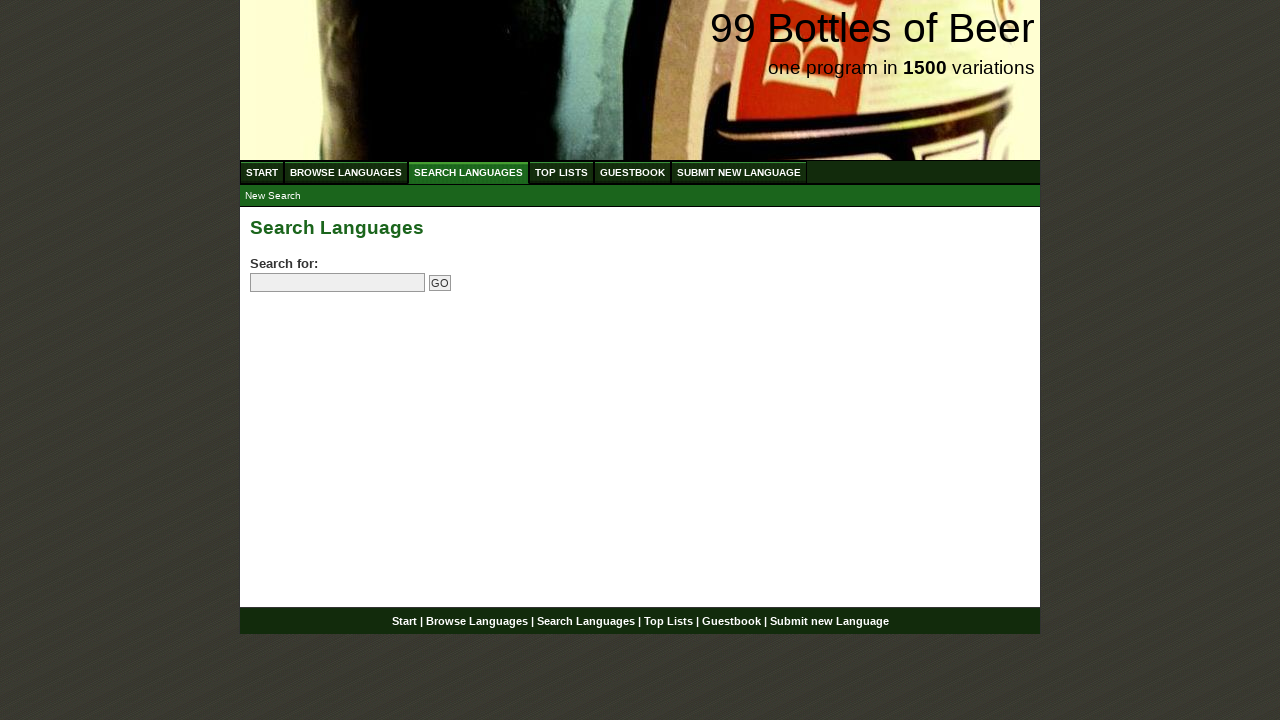

Filled search field with 'kot' on input[name='search']
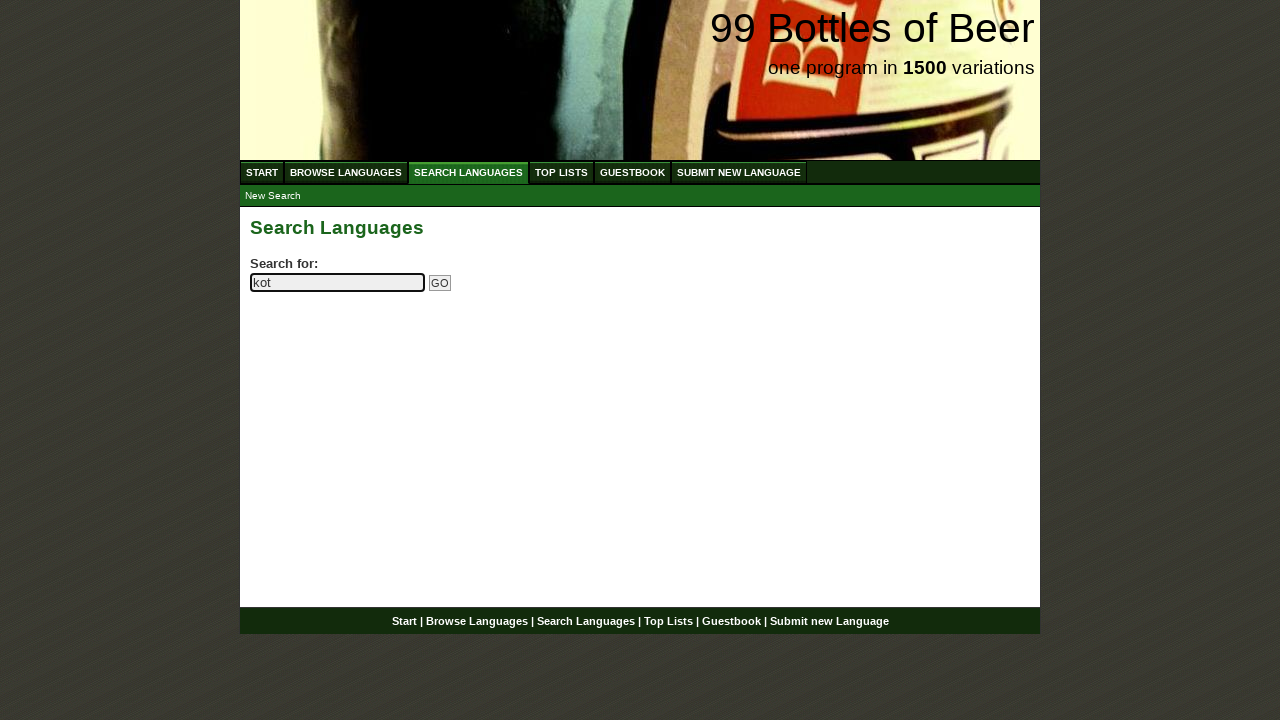

Clicked 'Go' button to search for languages containing 'kot' at (440, 283) on input[name='submitsearch']
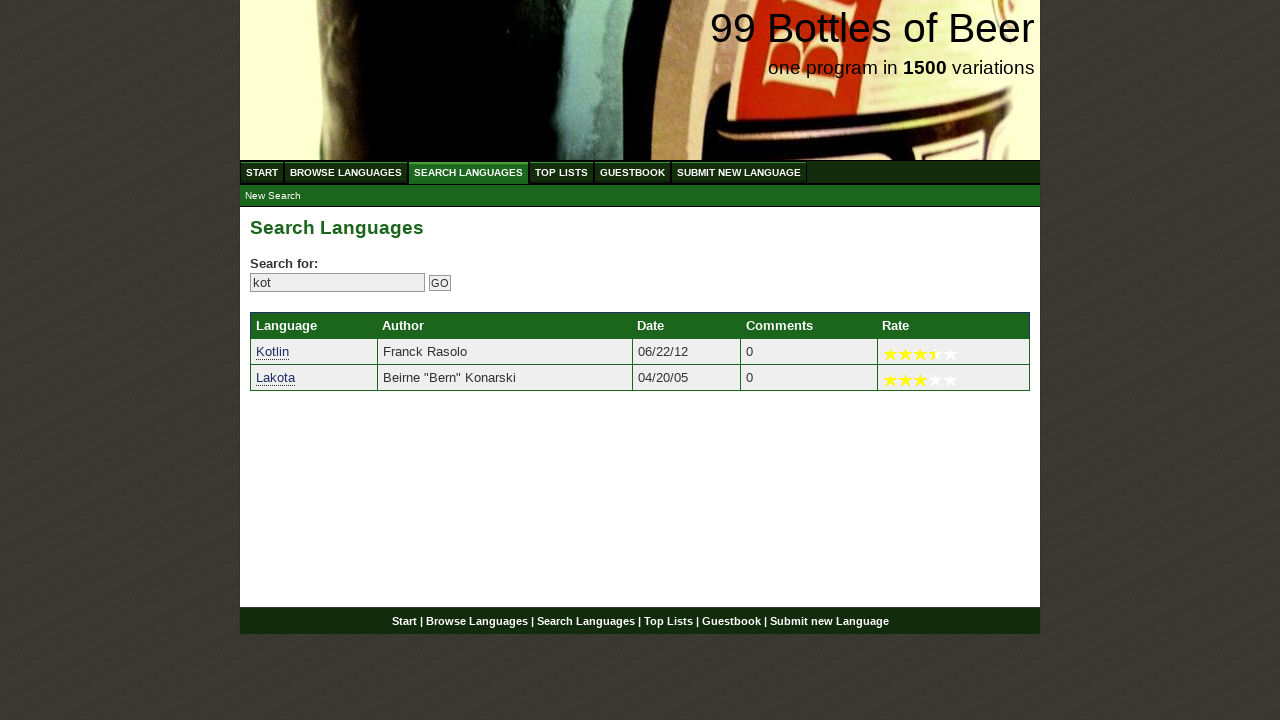

Search results loaded and language links are visible
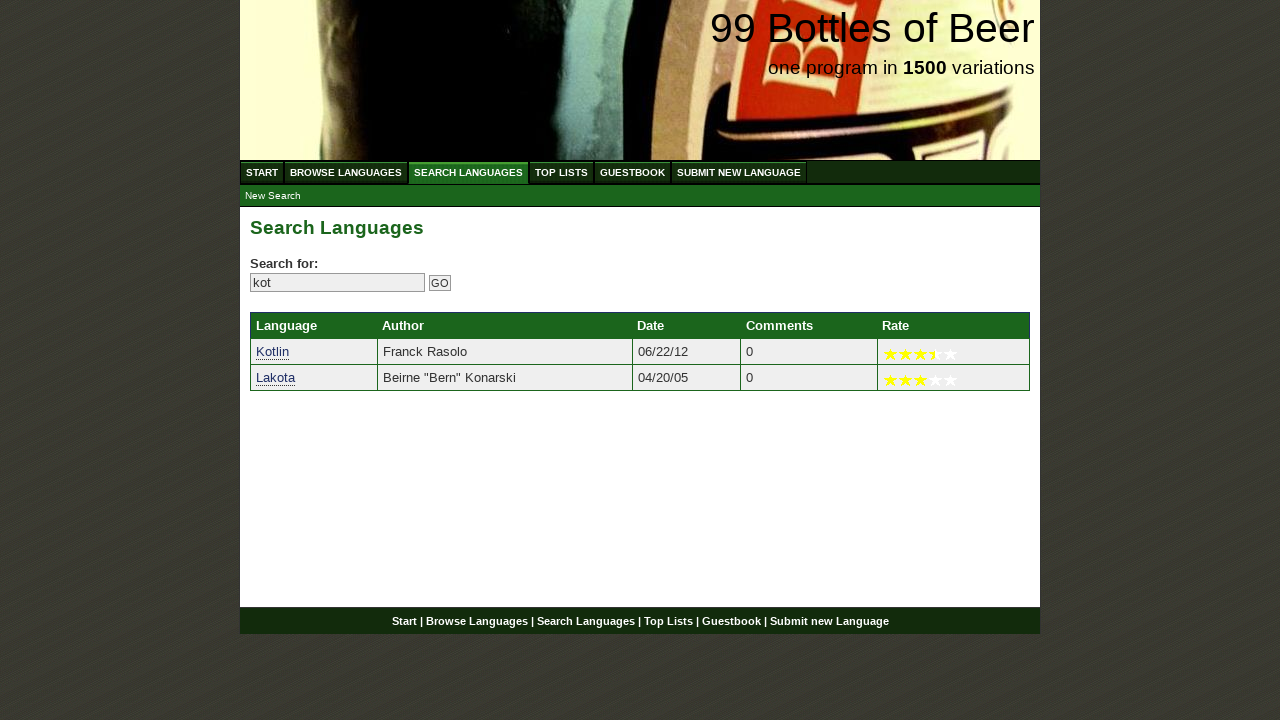

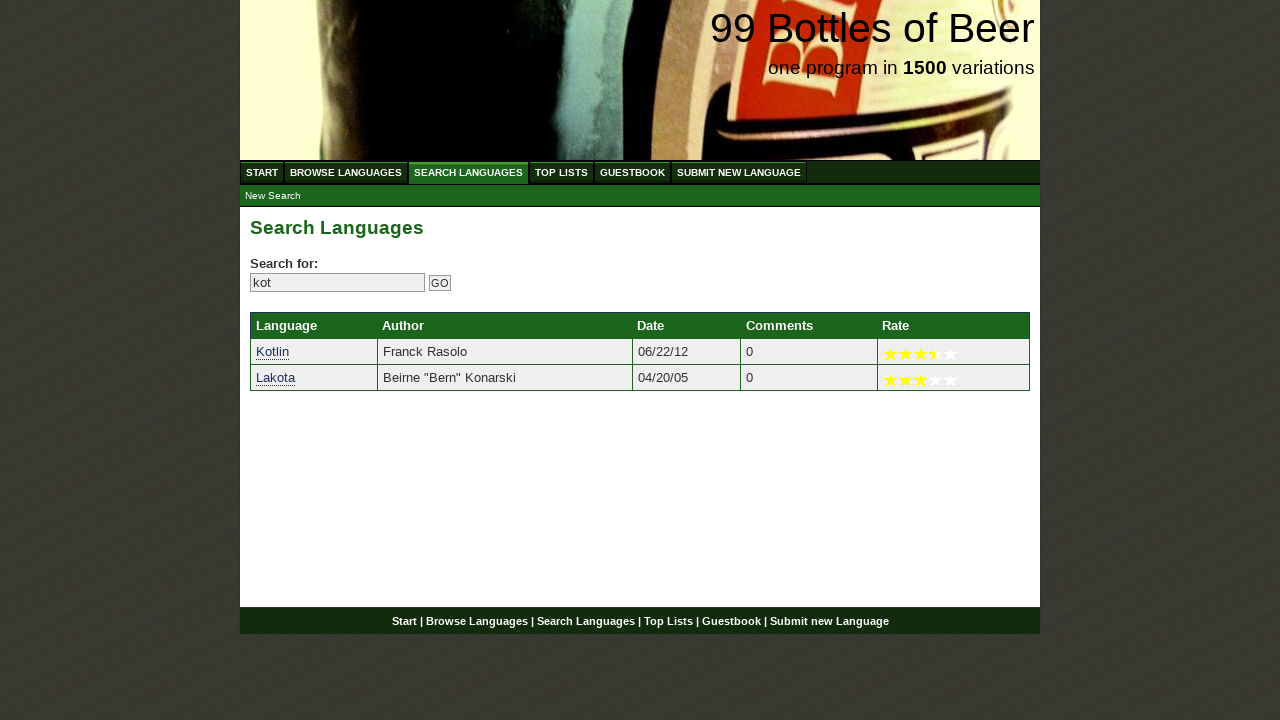